Tests form interaction on a practice blog site by filling a name input field and selecting a radio button using JavaScript executor methods

Starting URL: https://testautomationpractice.blogspot.com/

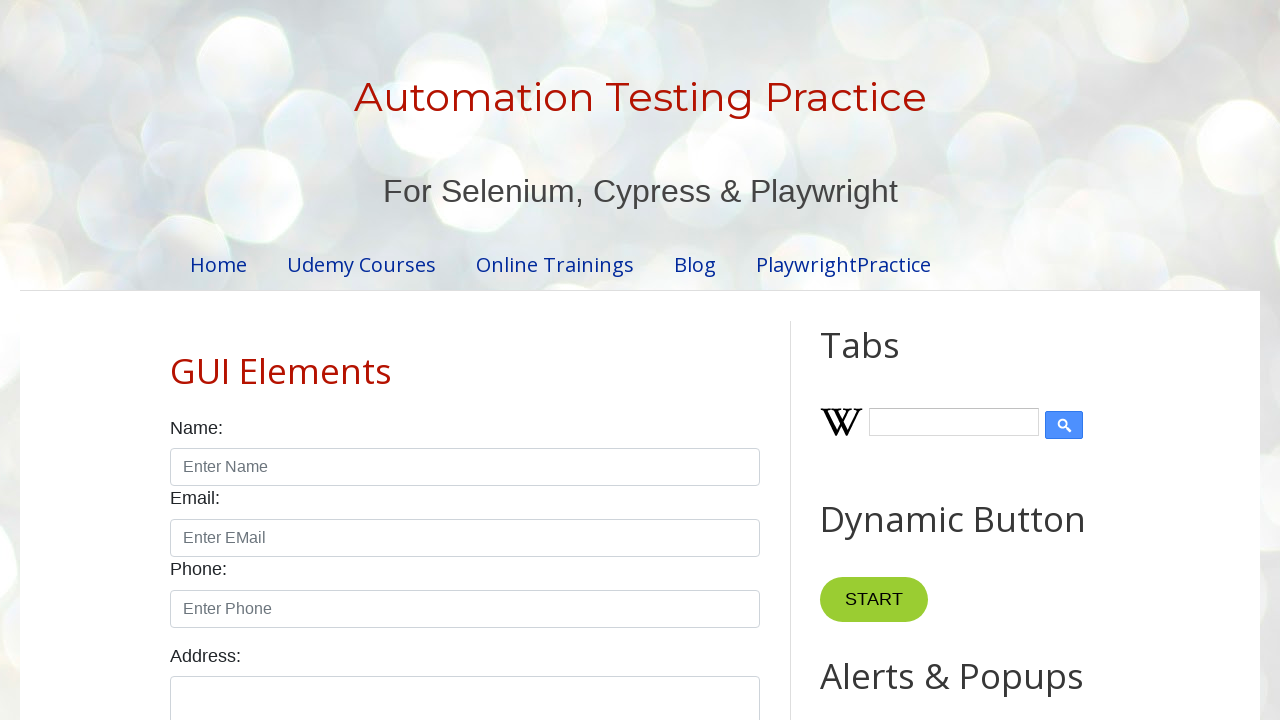

Filled name input field with 'John' on input#name
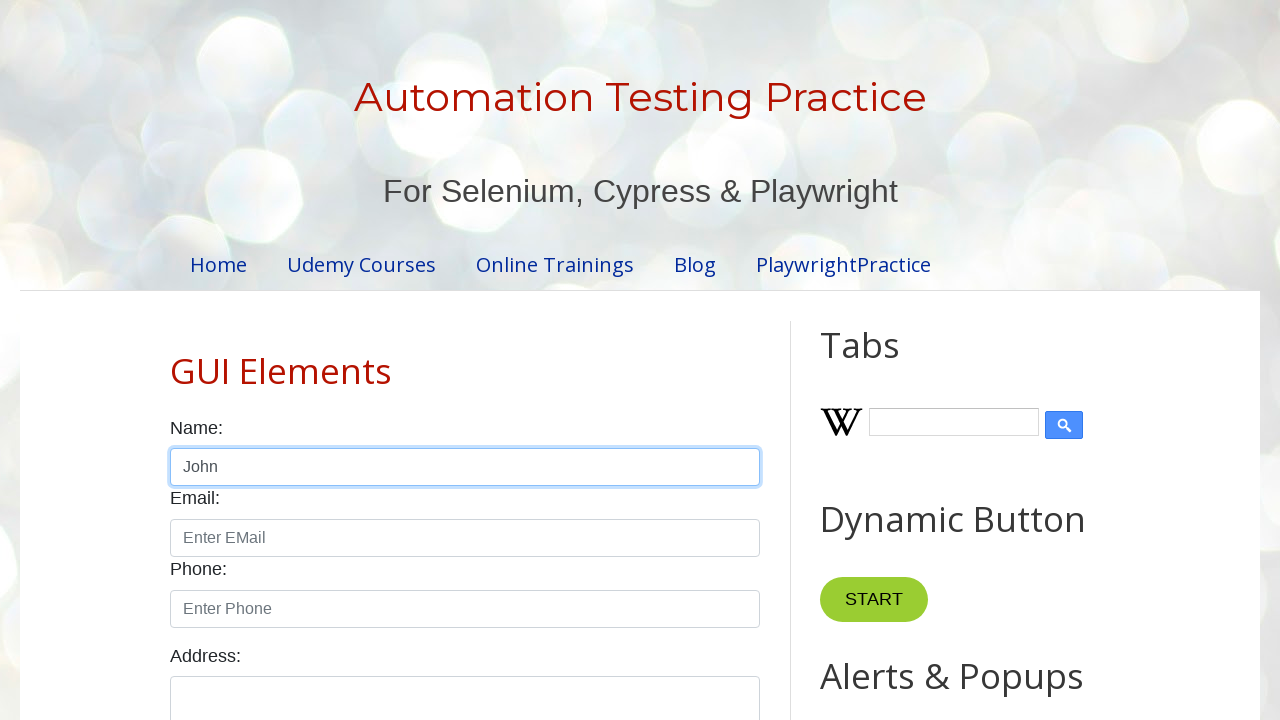

Selected female radio button at (250, 360) on input#female
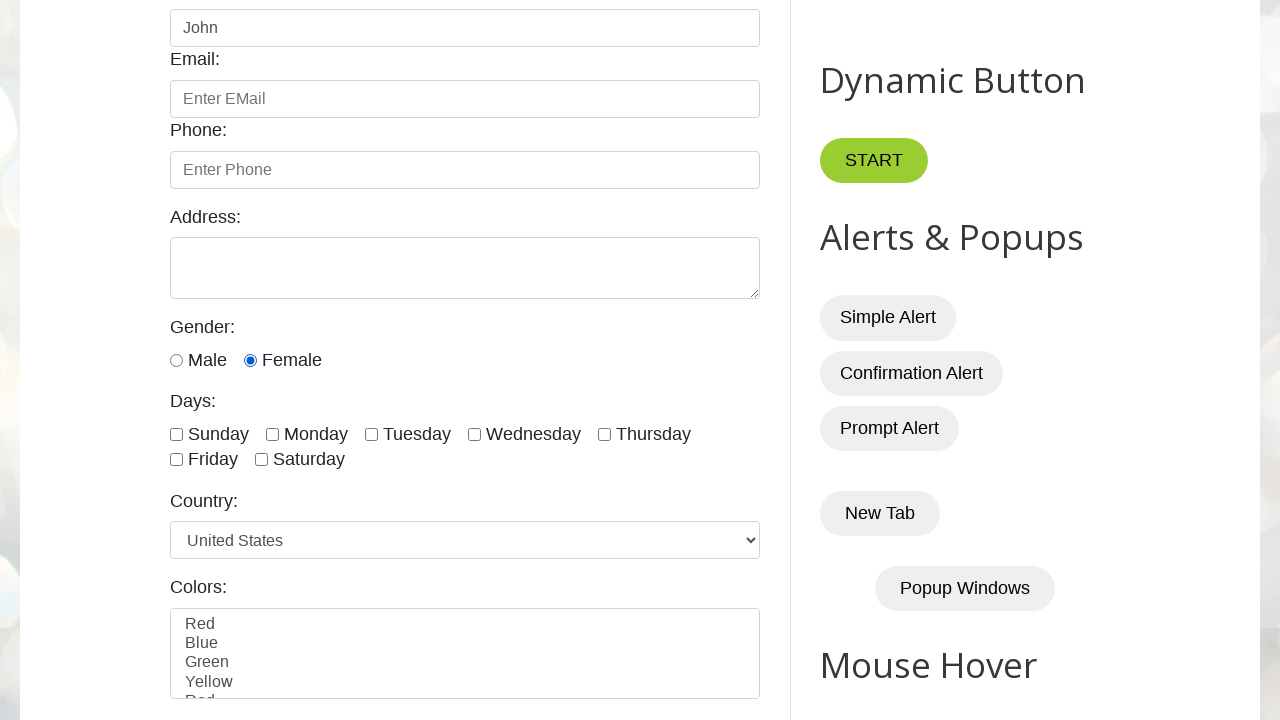

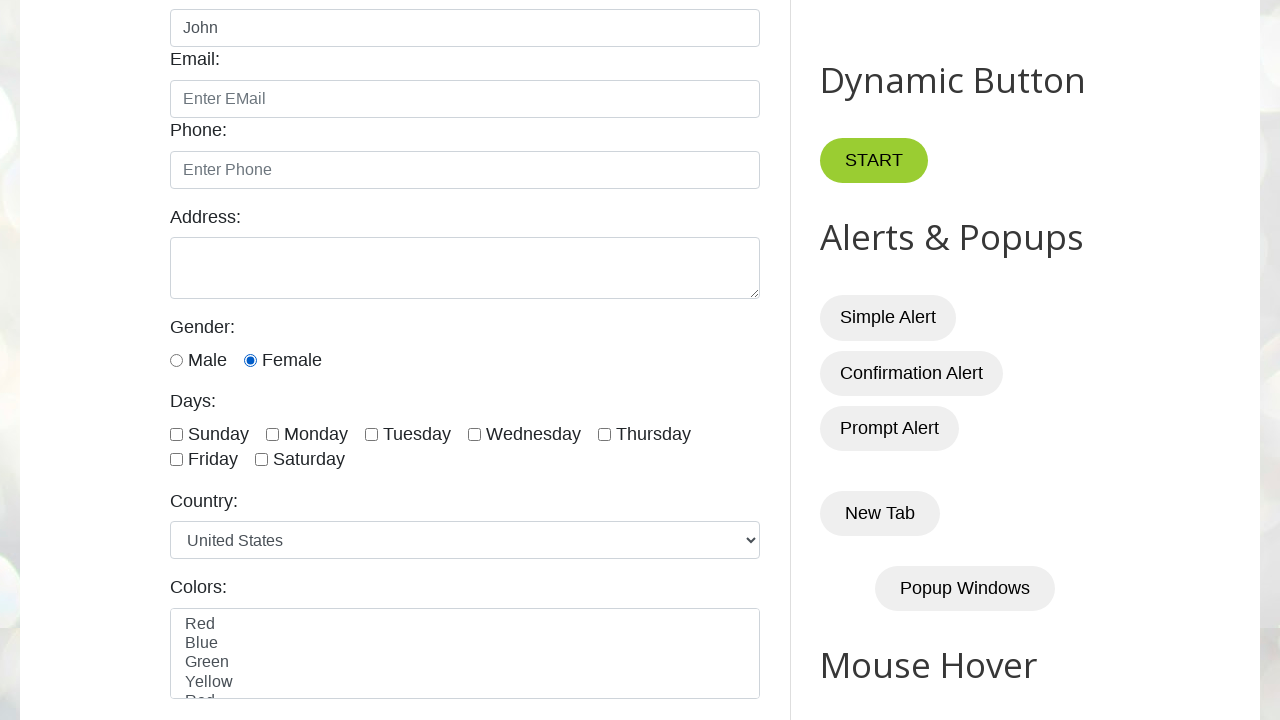